Tests login and verifies that product items are displayed on the inventory page

Starting URL: https://www.saucedemo.com/

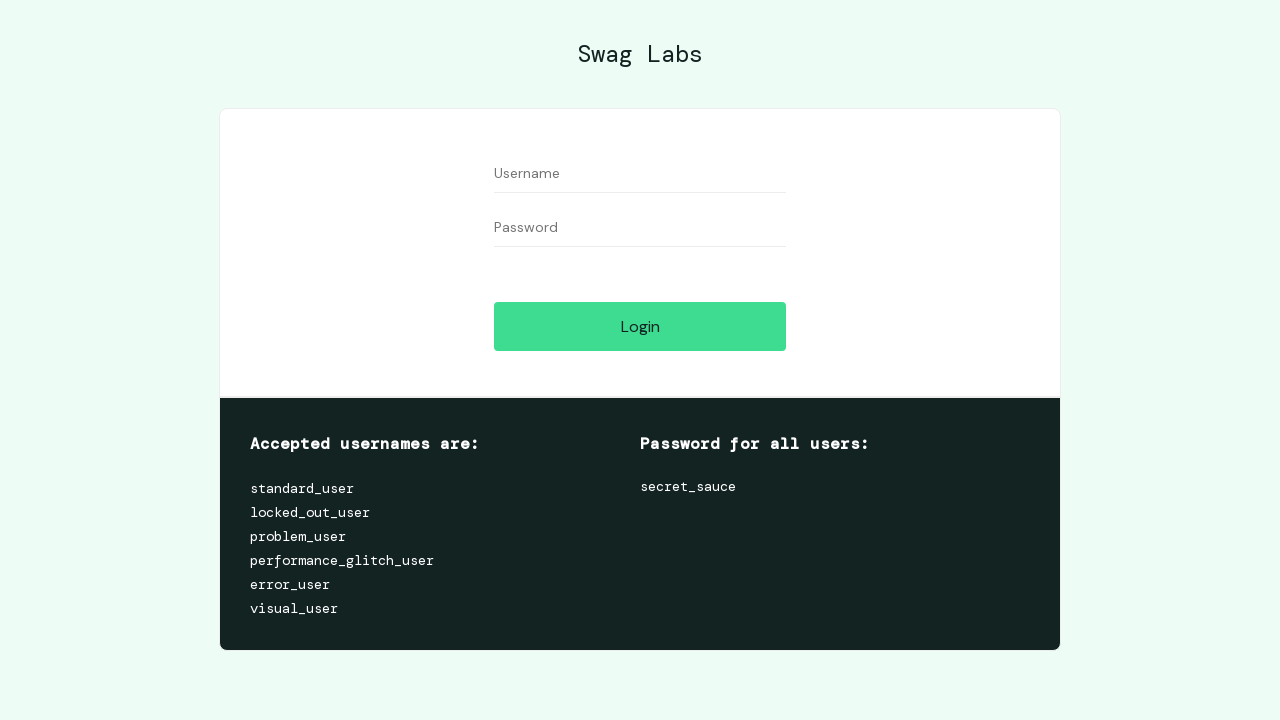

Filled username field with 'standard_user' on #user-name
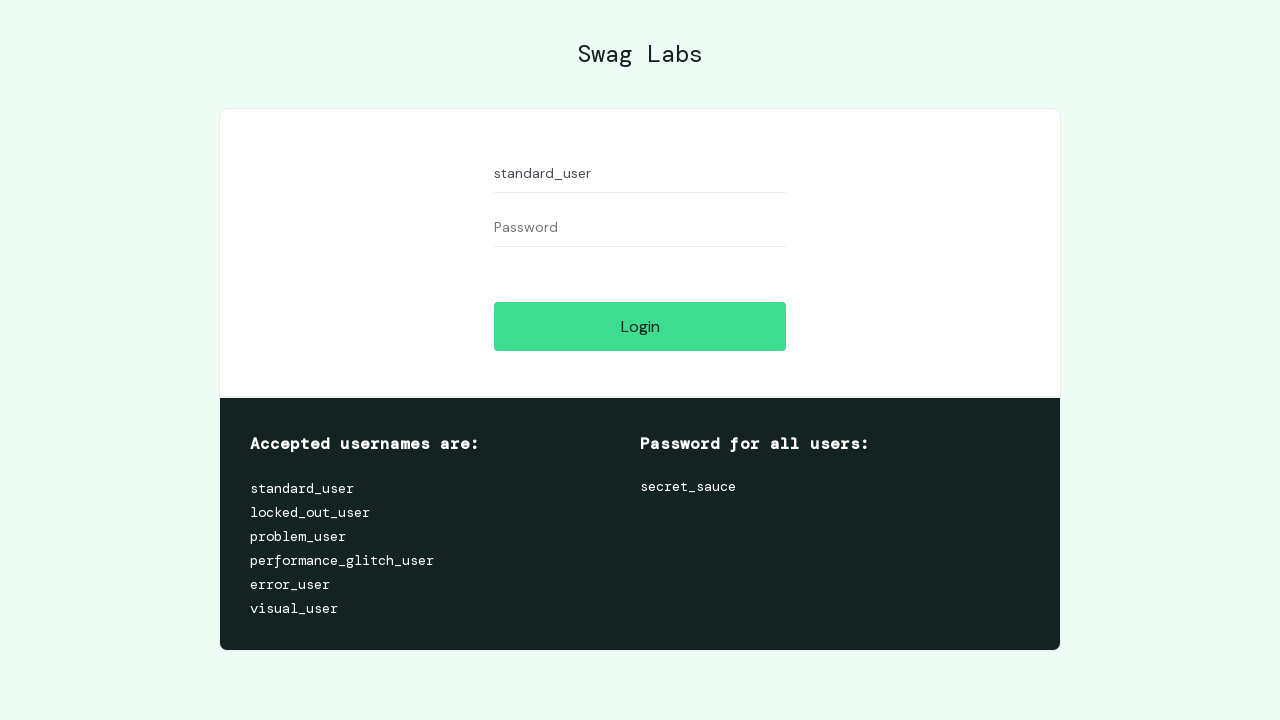

Filled password field with 'secret_sauce' on #password
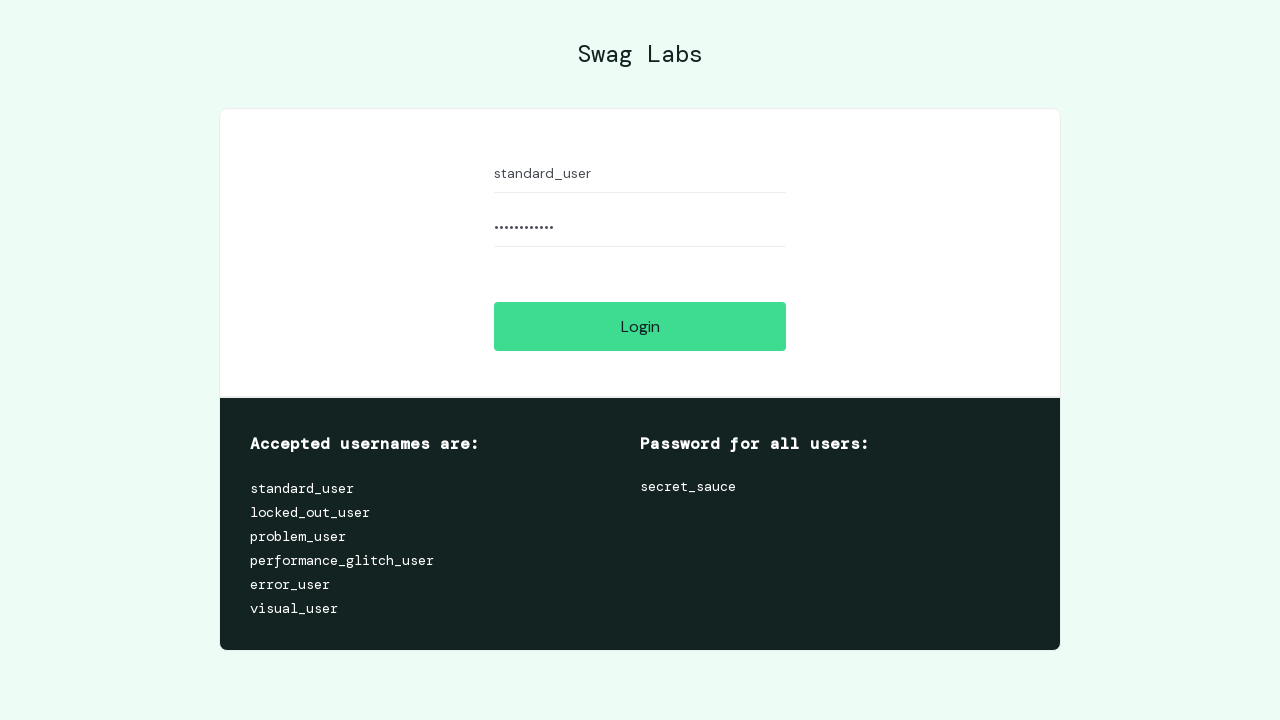

Clicked login button at (640, 326) on #login-button
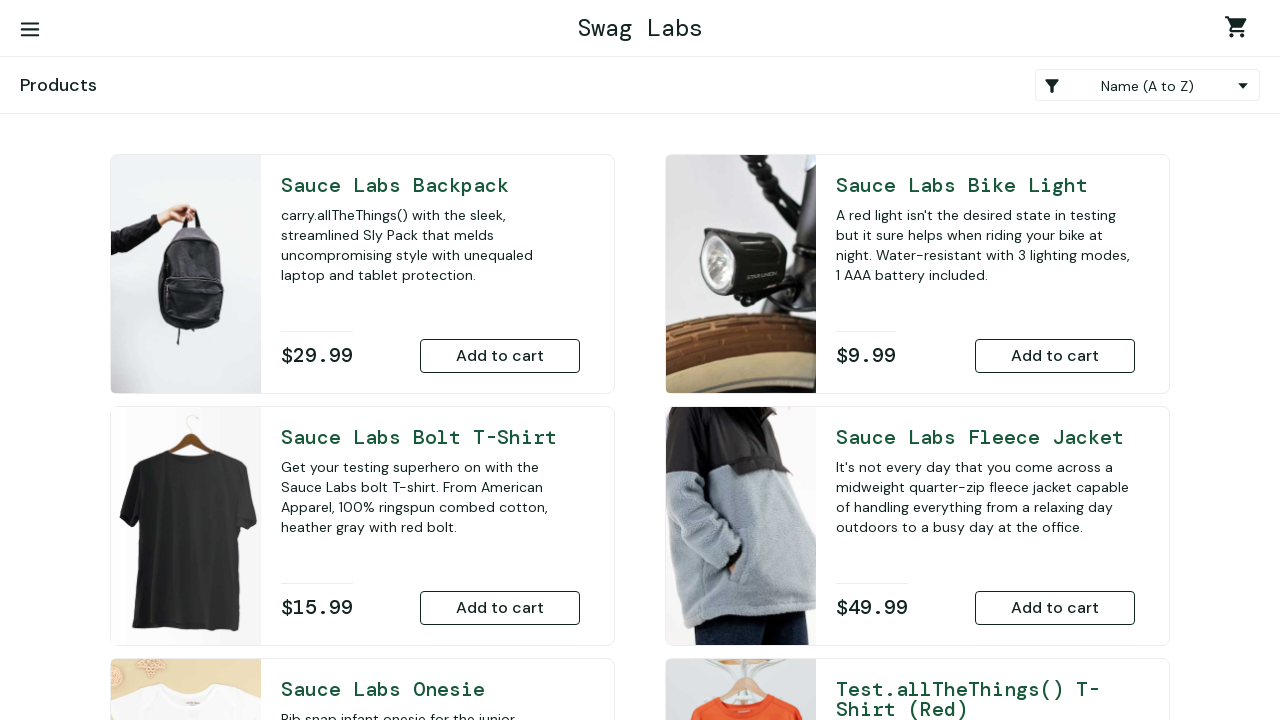

Inventory items loaded successfully on the page
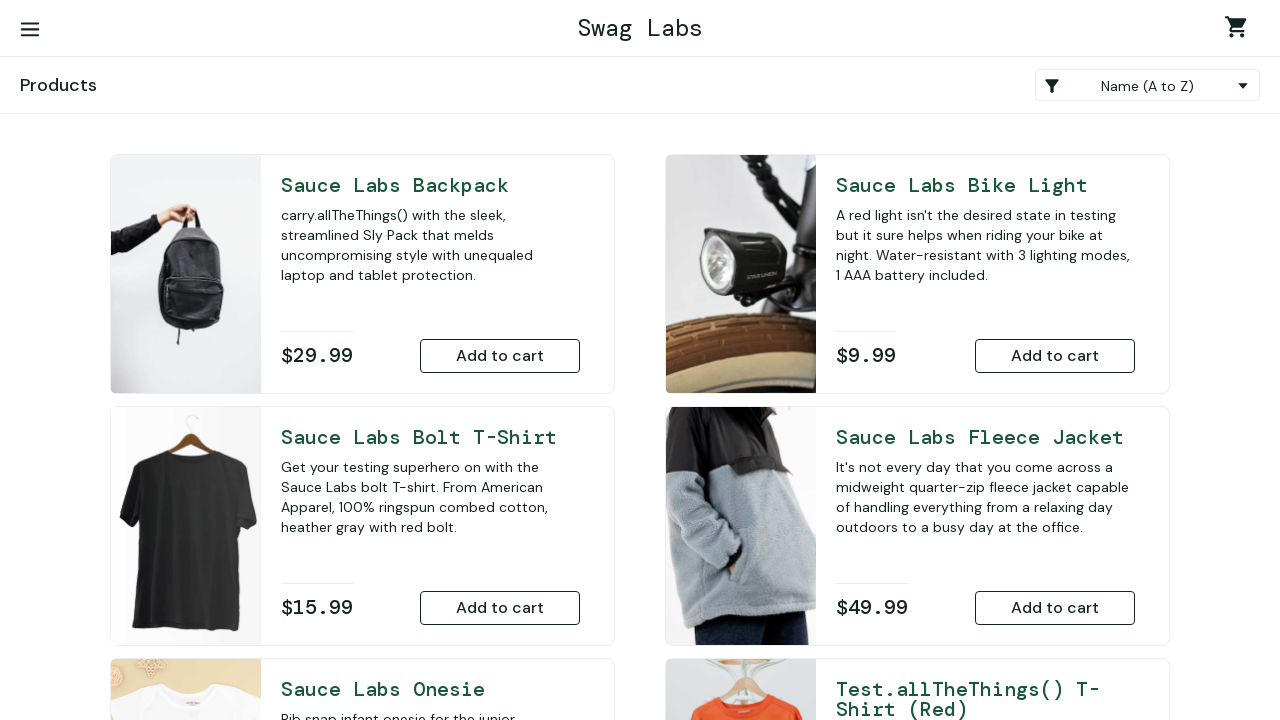

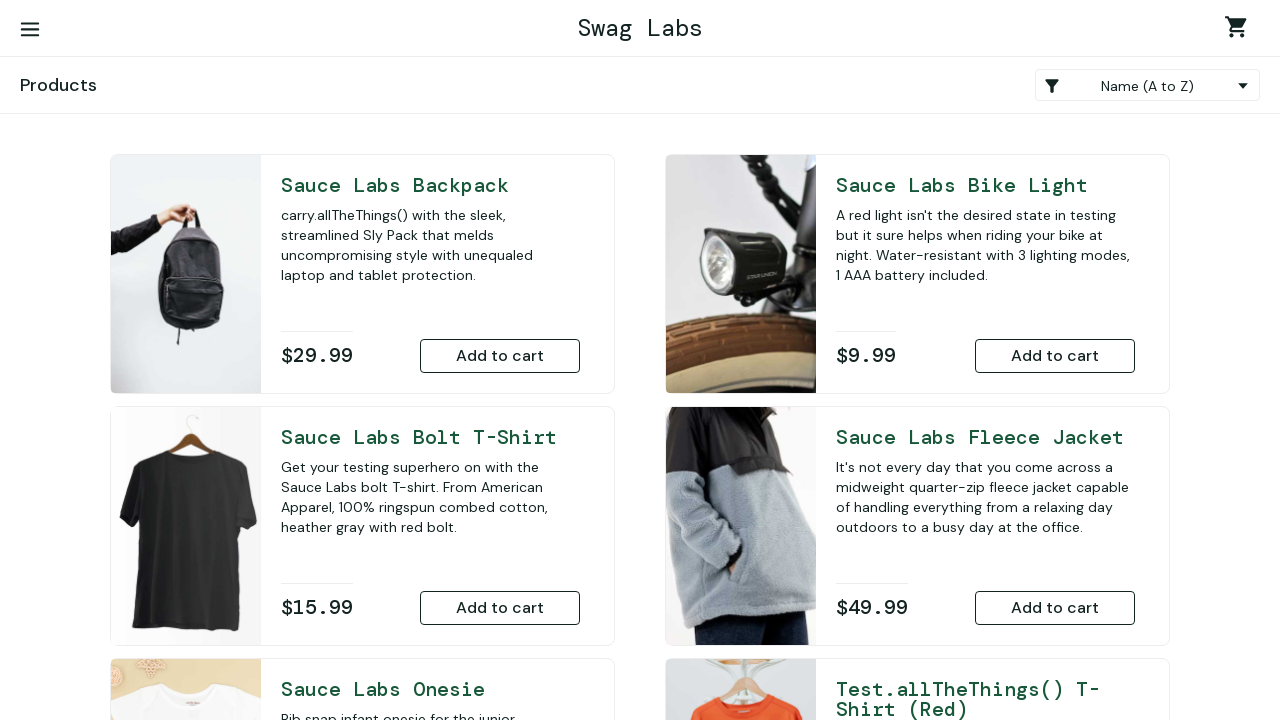